Tests drag and drop functionality within an iframe on the jQuery UI droppable demo page by dragging an element and dropping it onto a target element

Starting URL: https://jqueryui.com/droppable/

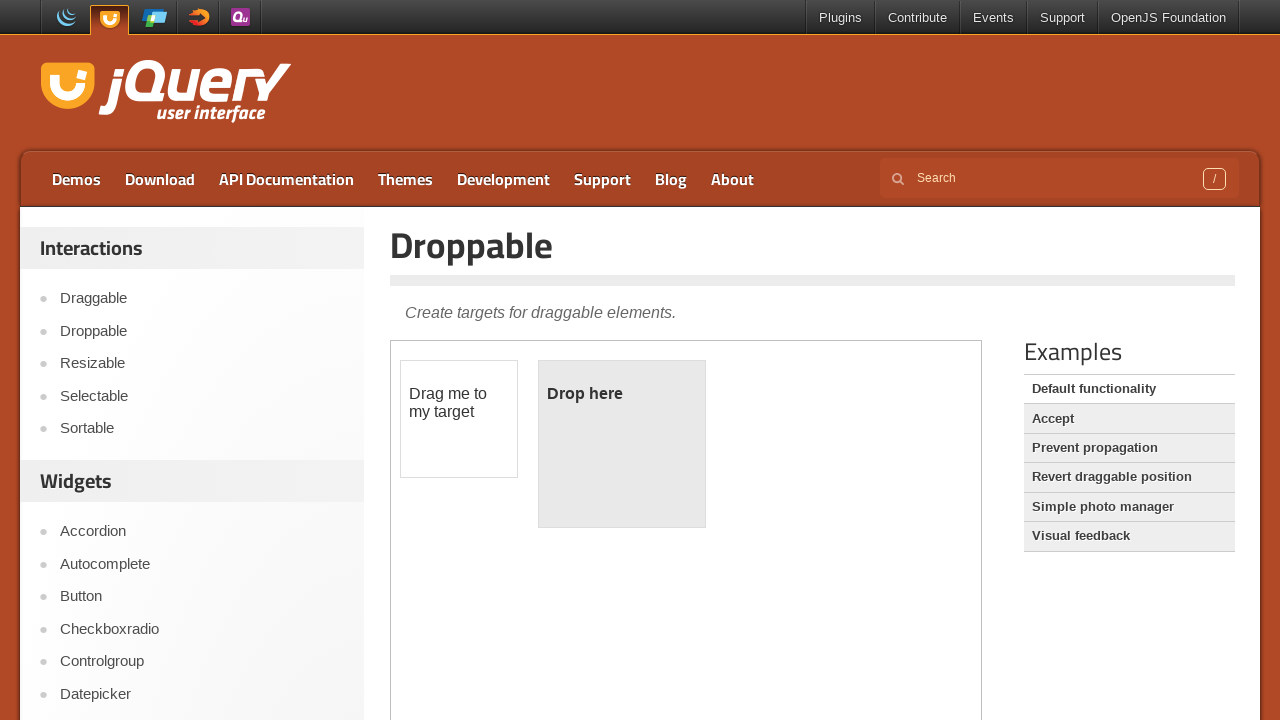

Located the iframe containing the drag and drop demo
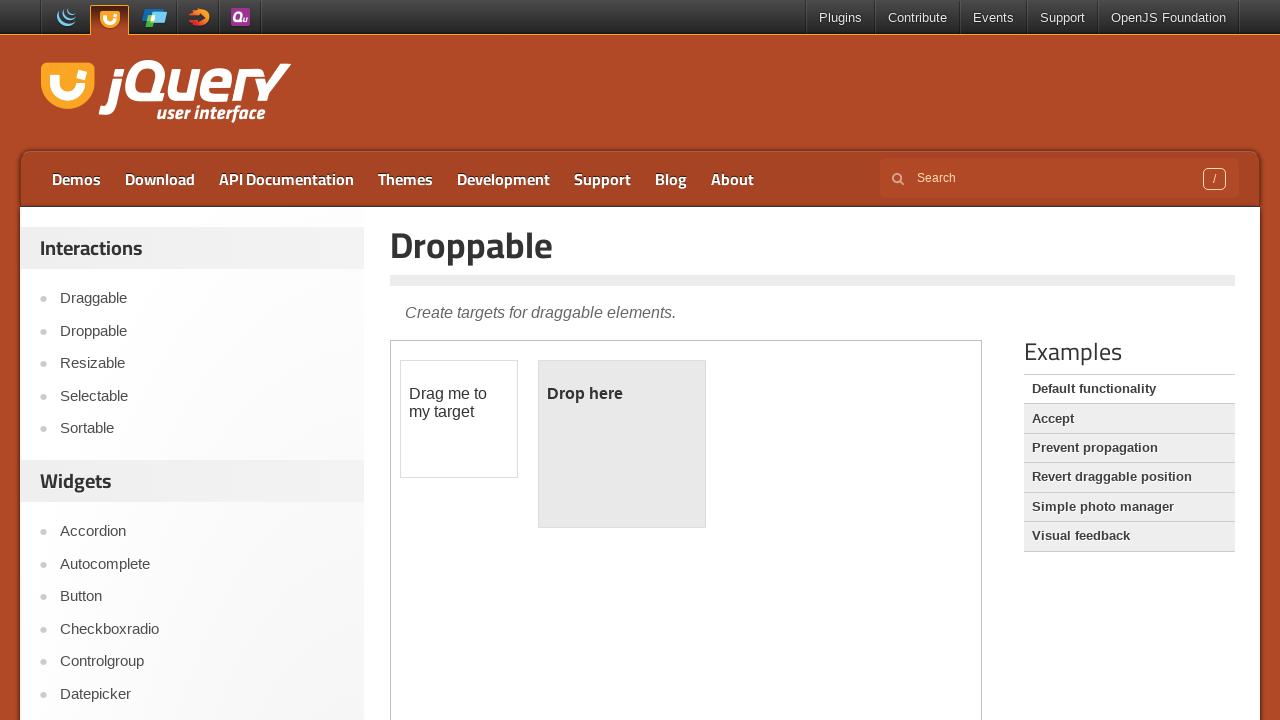

Located the draggable element with id 'draggable'
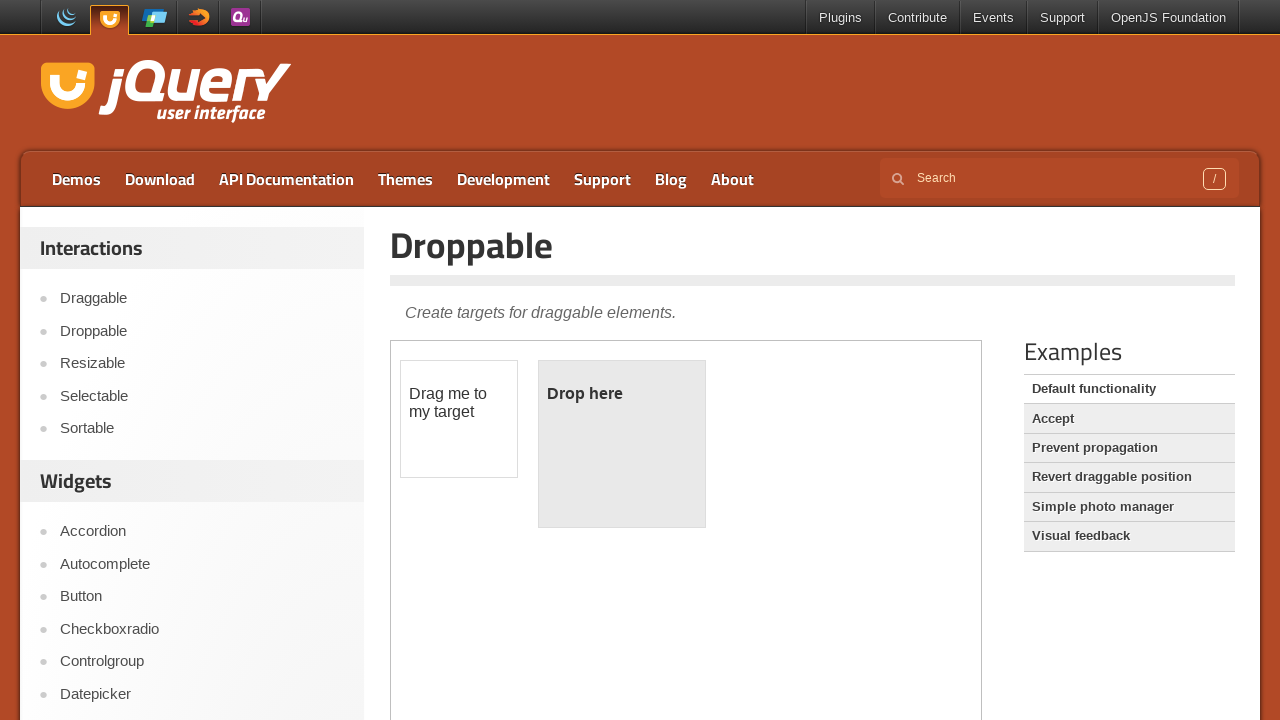

Located the droppable target element with id 'droppable'
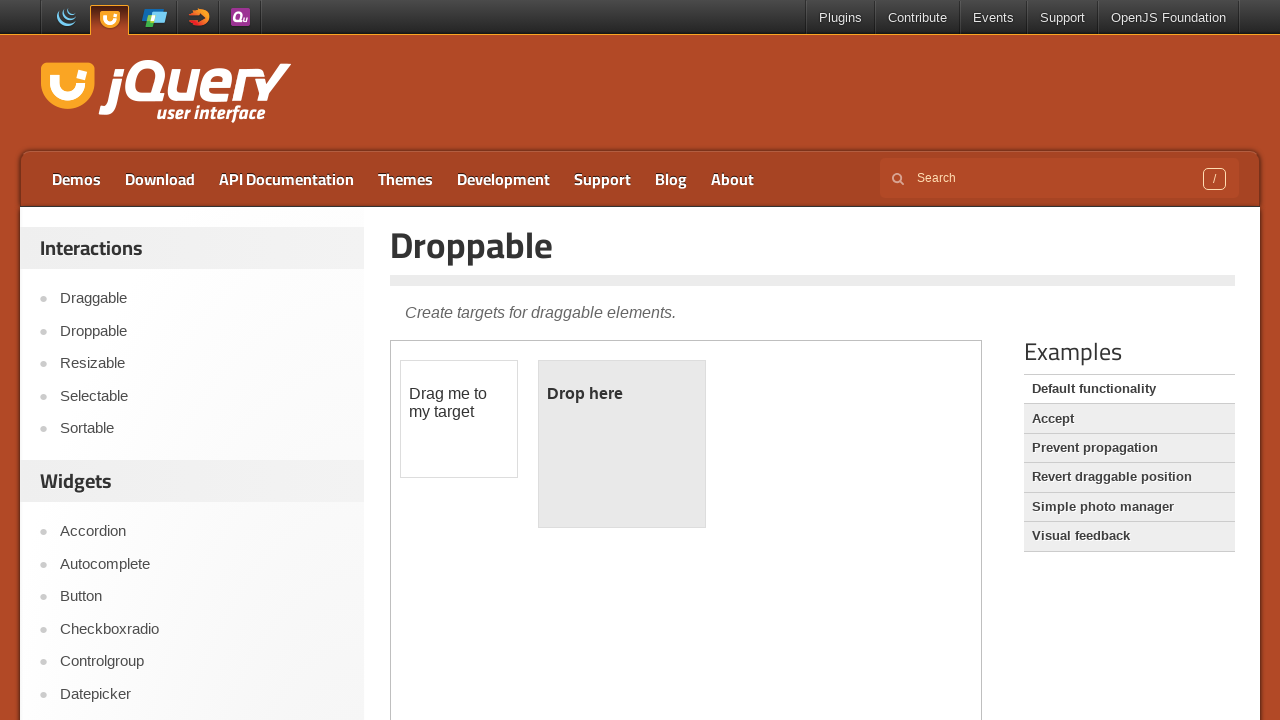

Dragged the draggable element and dropped it onto the droppable target at (622, 444)
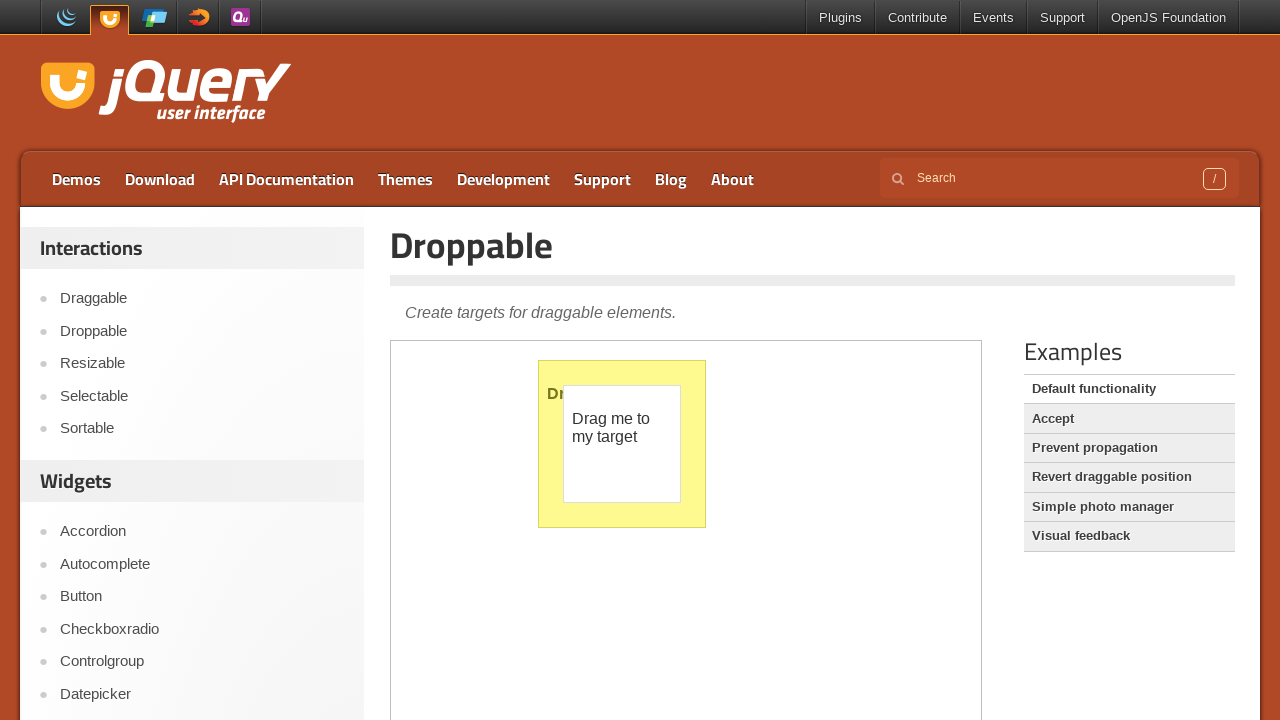

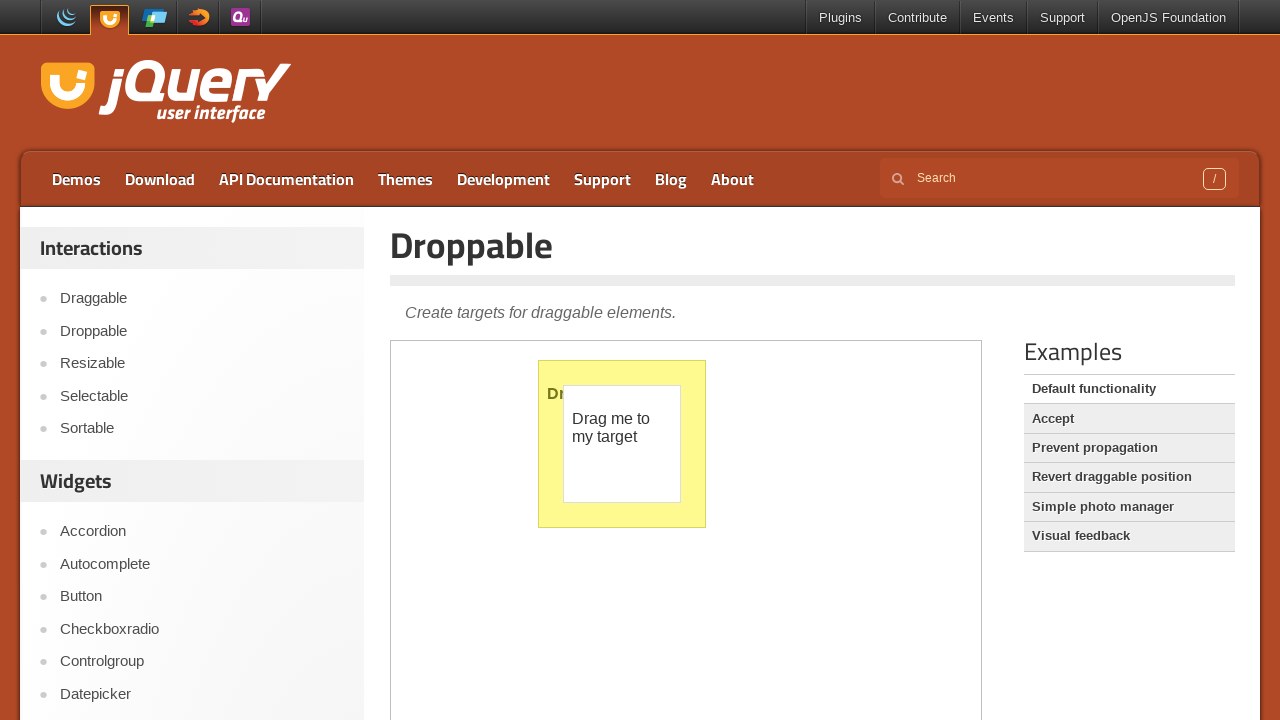